Tests form input by navigating to a demo application and entering a name in the name field using keyboard actions

Starting URL: https://demoapps.qspiders.com/ui?scenario=1

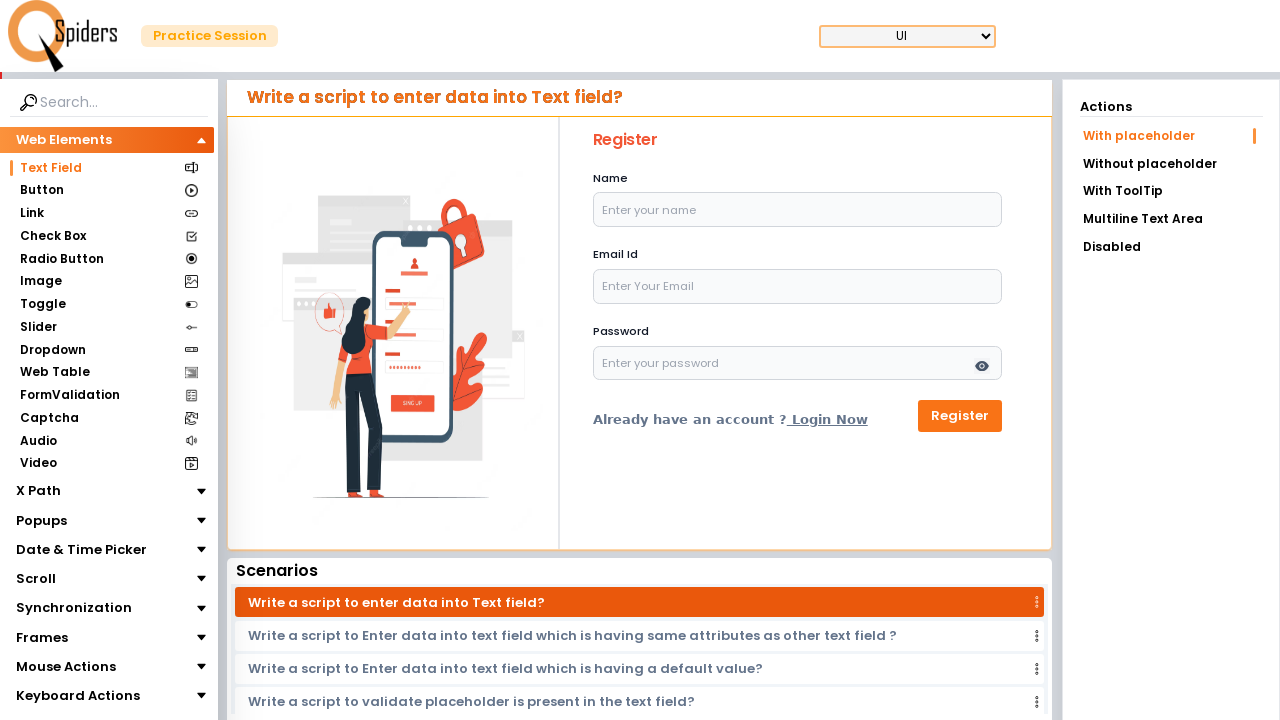

Typed 'Aishwarya' into the name field using keyboard actions on #name
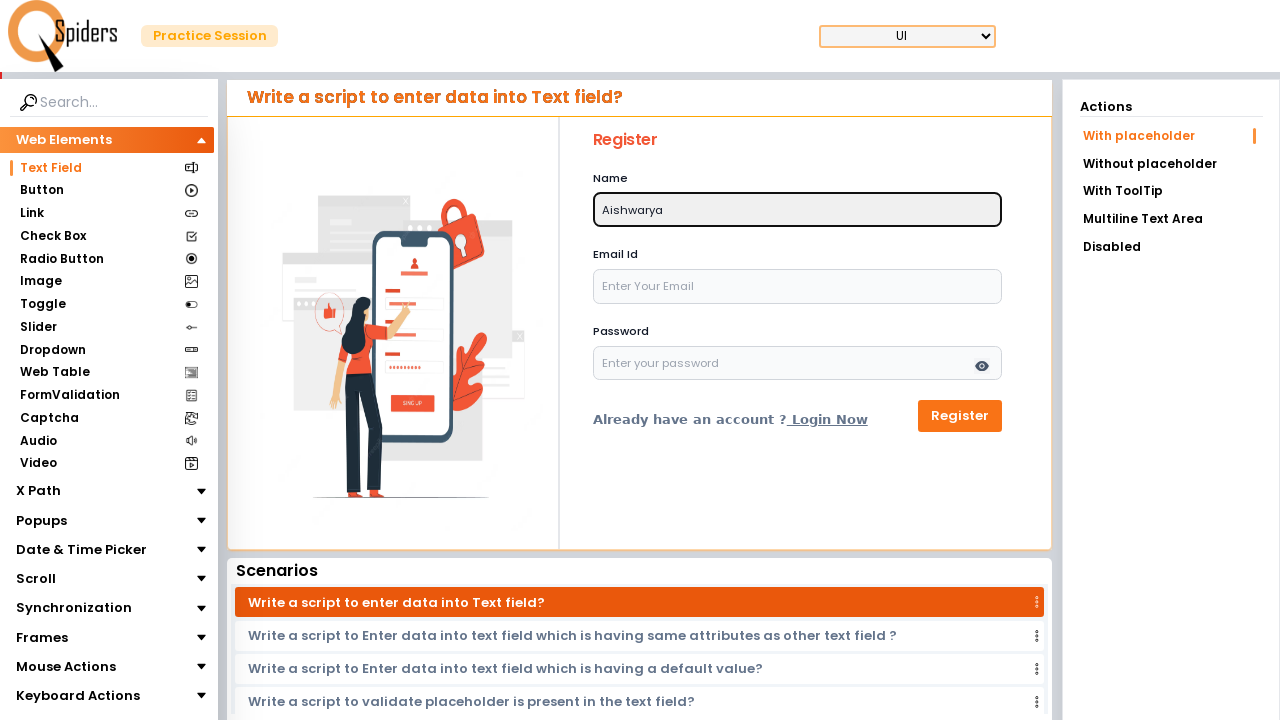

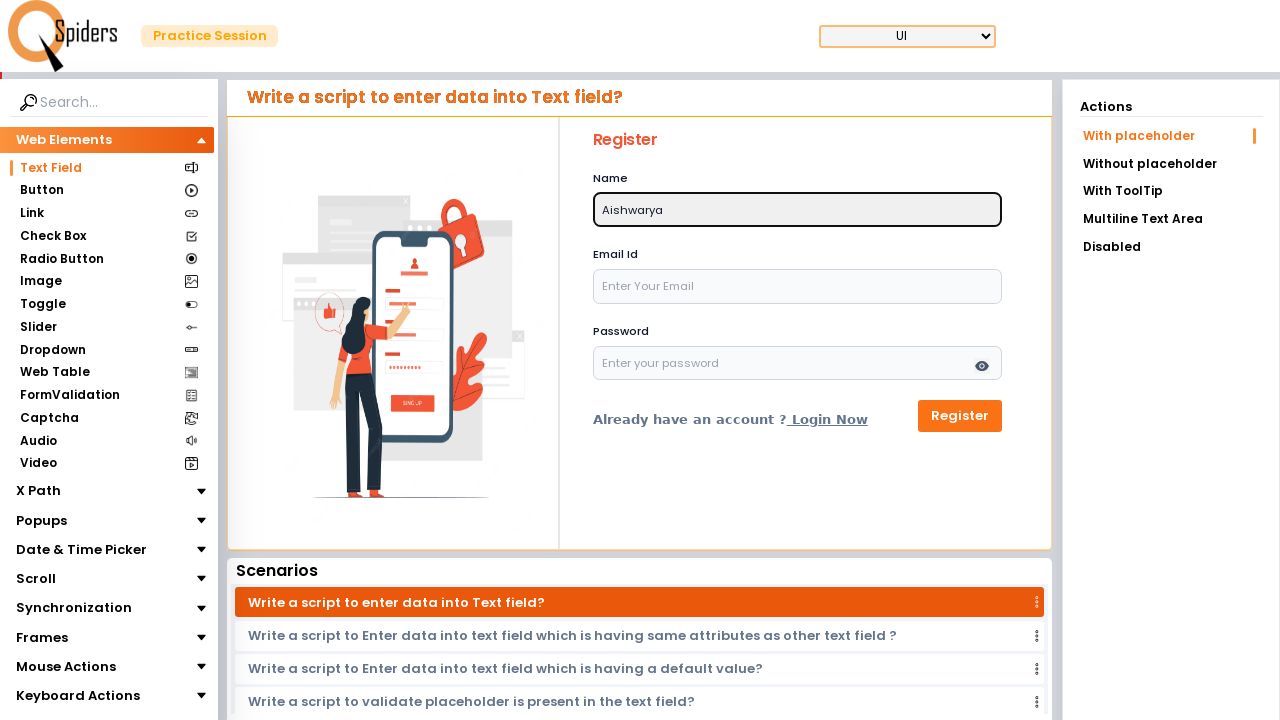